Tests the contact form submission by filling in name, email, and message fields, then submitting the form and navigating to the "Sell With Us" page.

Starting URL: https://shopdemo-alex-hot.koyeb.app/contact

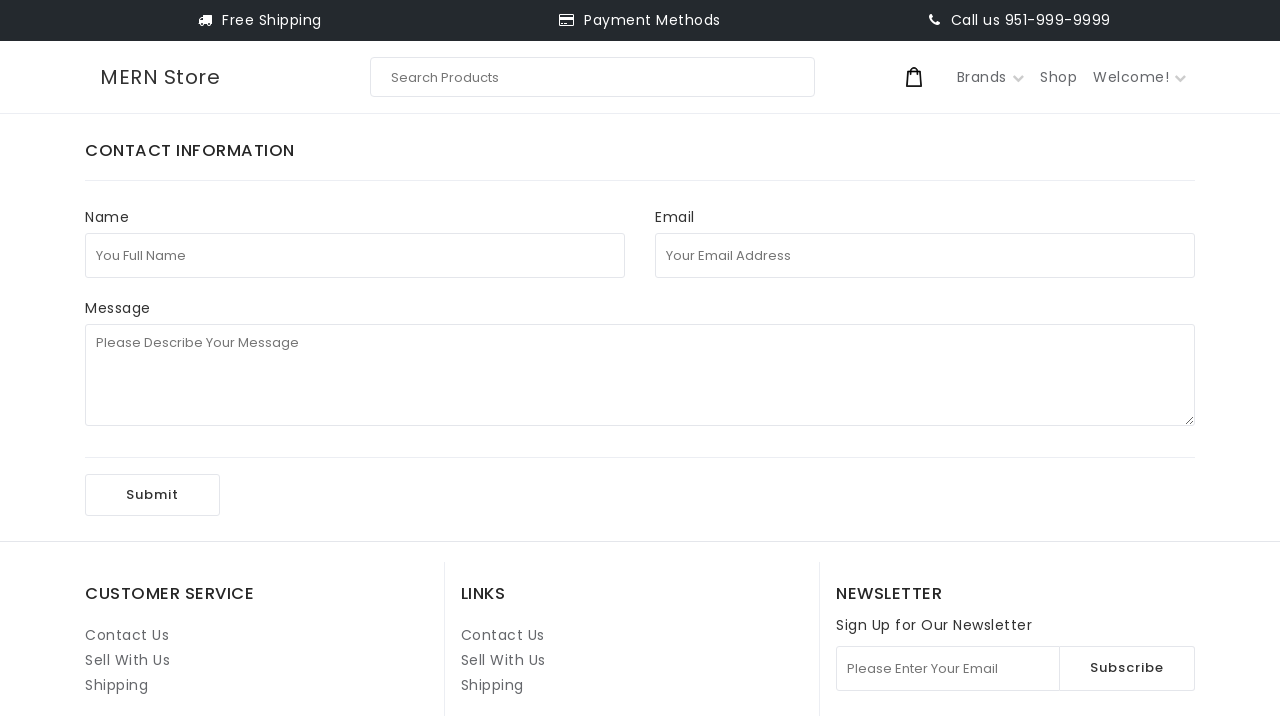

Clicked on full name field at (355, 255) on internal:attr=[placeholder="You Full Name"i]
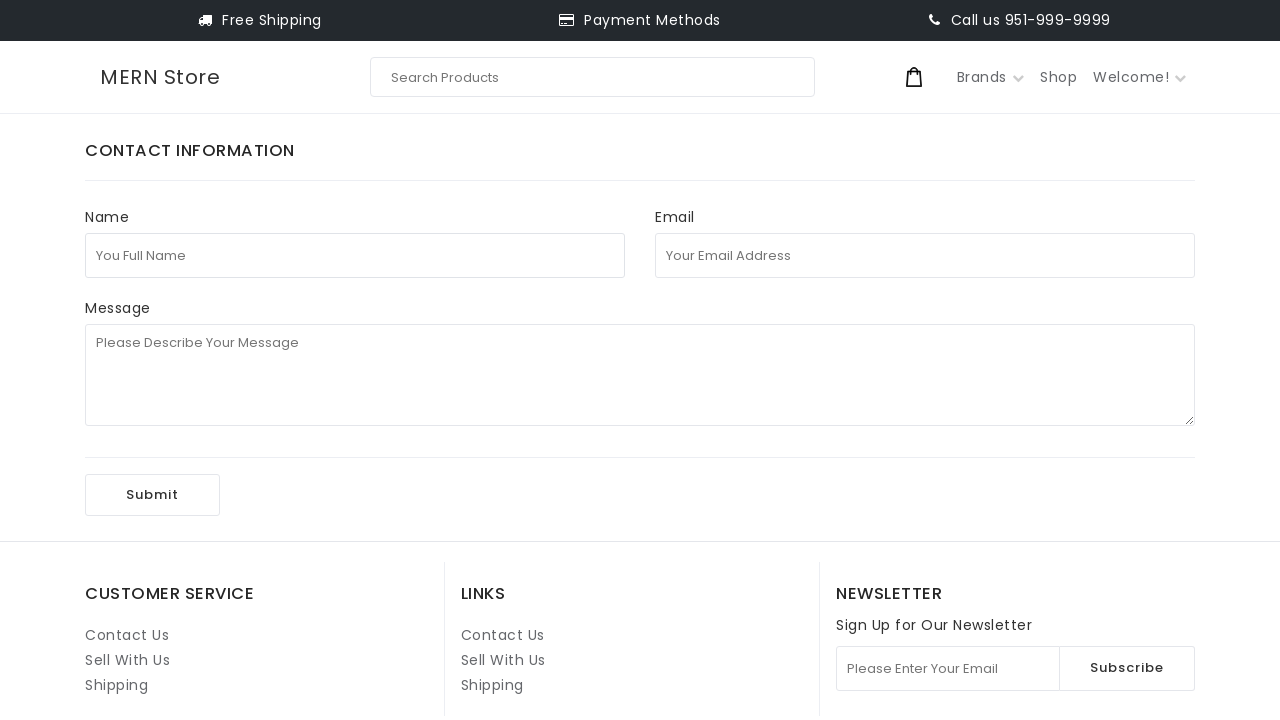

Filled full name field with 'John Peterson' on internal:attr=[placeholder="You Full Name"i]
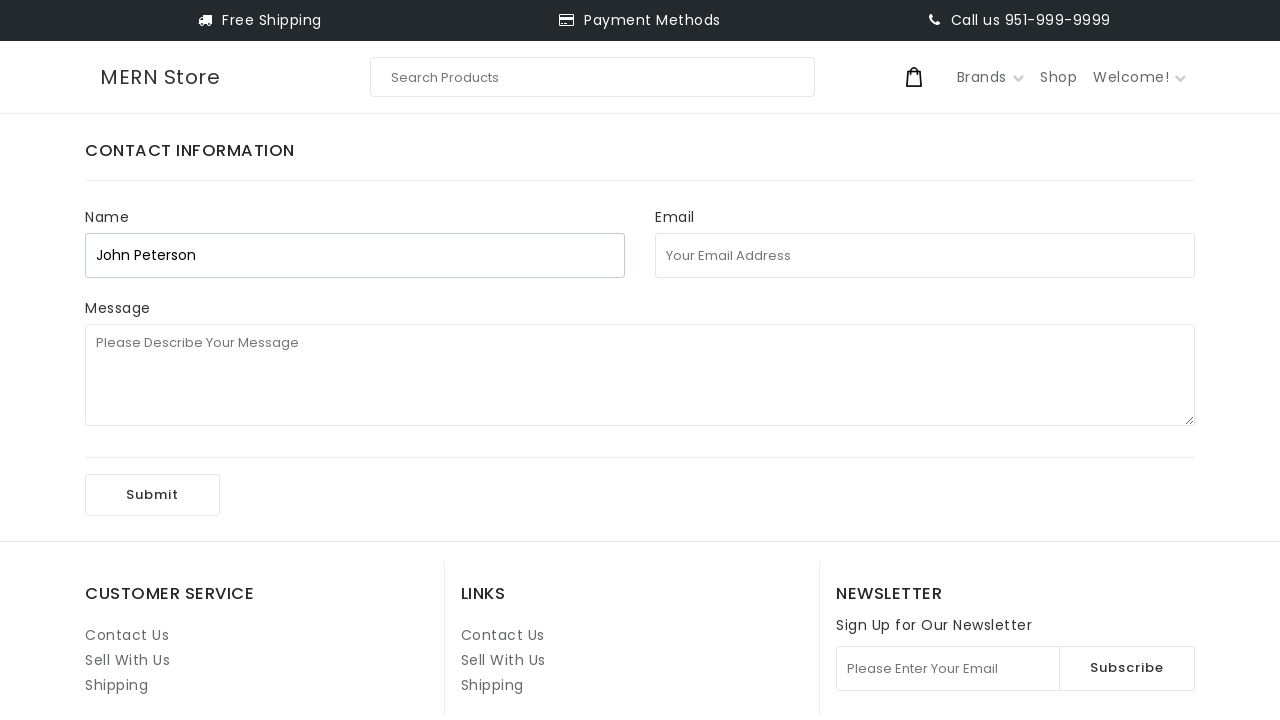

Clicked on email address field at (925, 255) on internal:attr=[placeholder="Your Email Address"i]
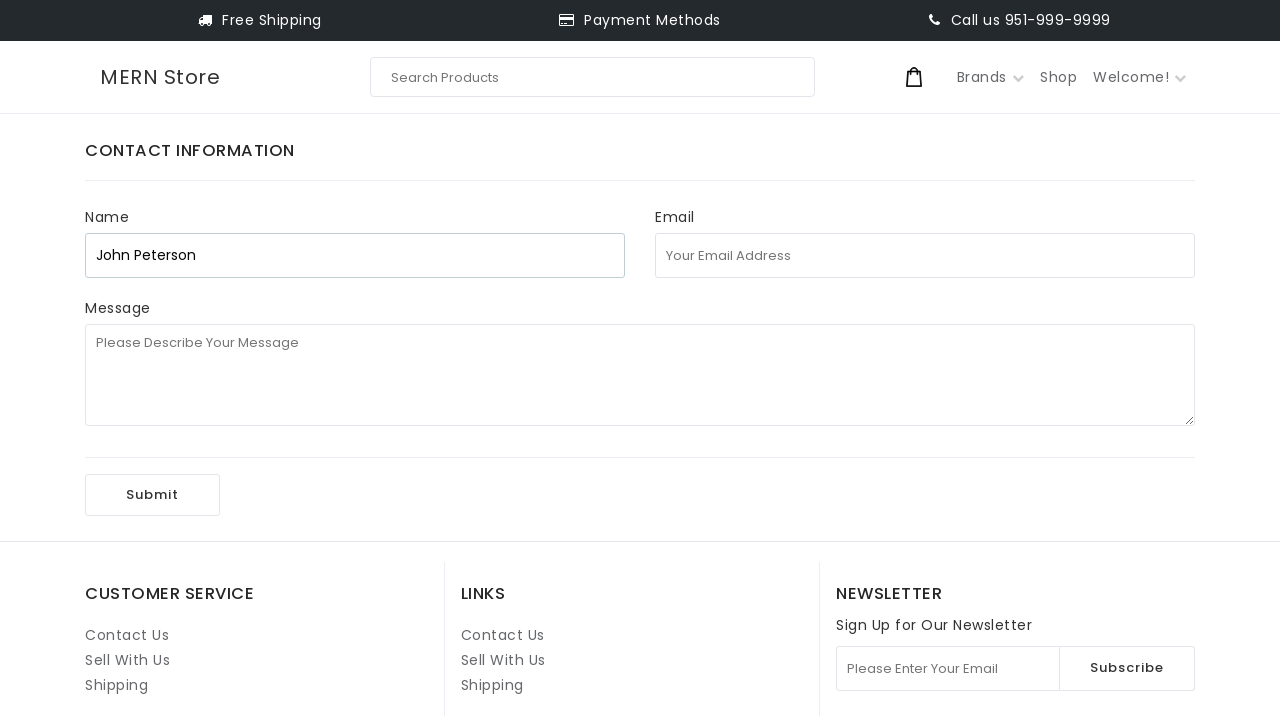

Filled email address field with 'johnpeterson87@example.com' on internal:attr=[placeholder="Your Email Address"i]
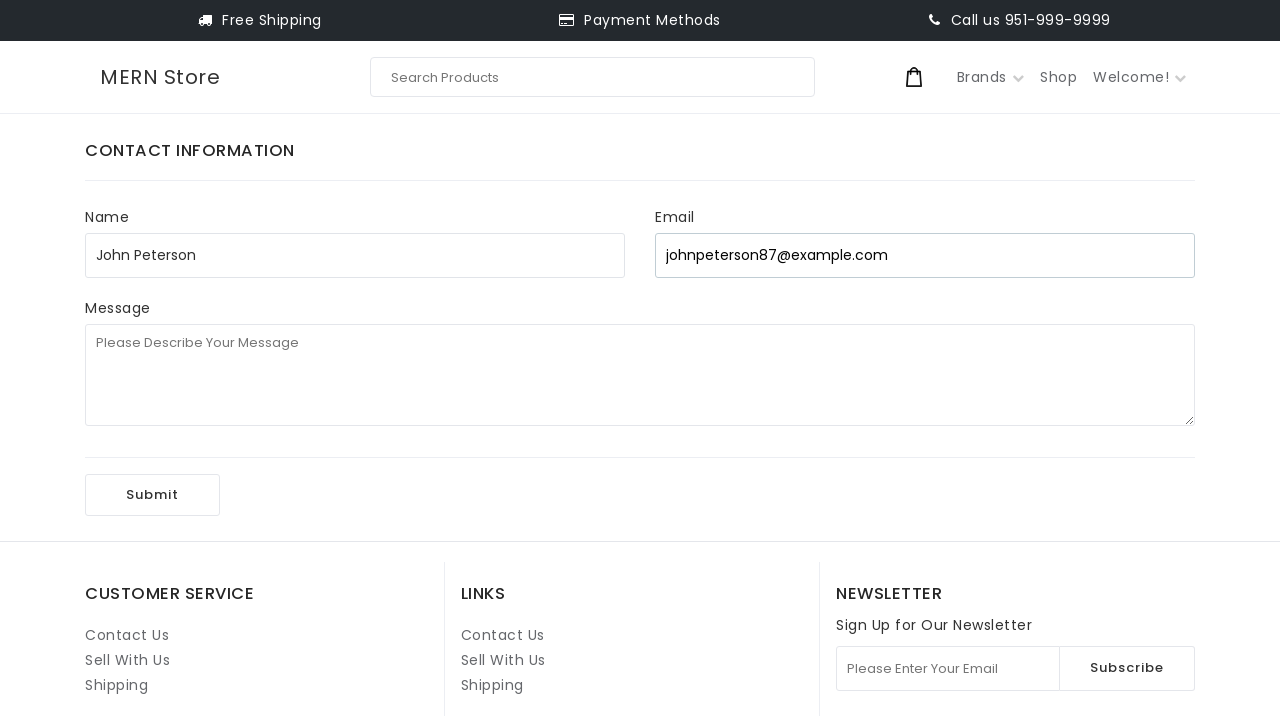

Pressed Tab to move to message field on internal:attr=[placeholder="Your Email Address"i]
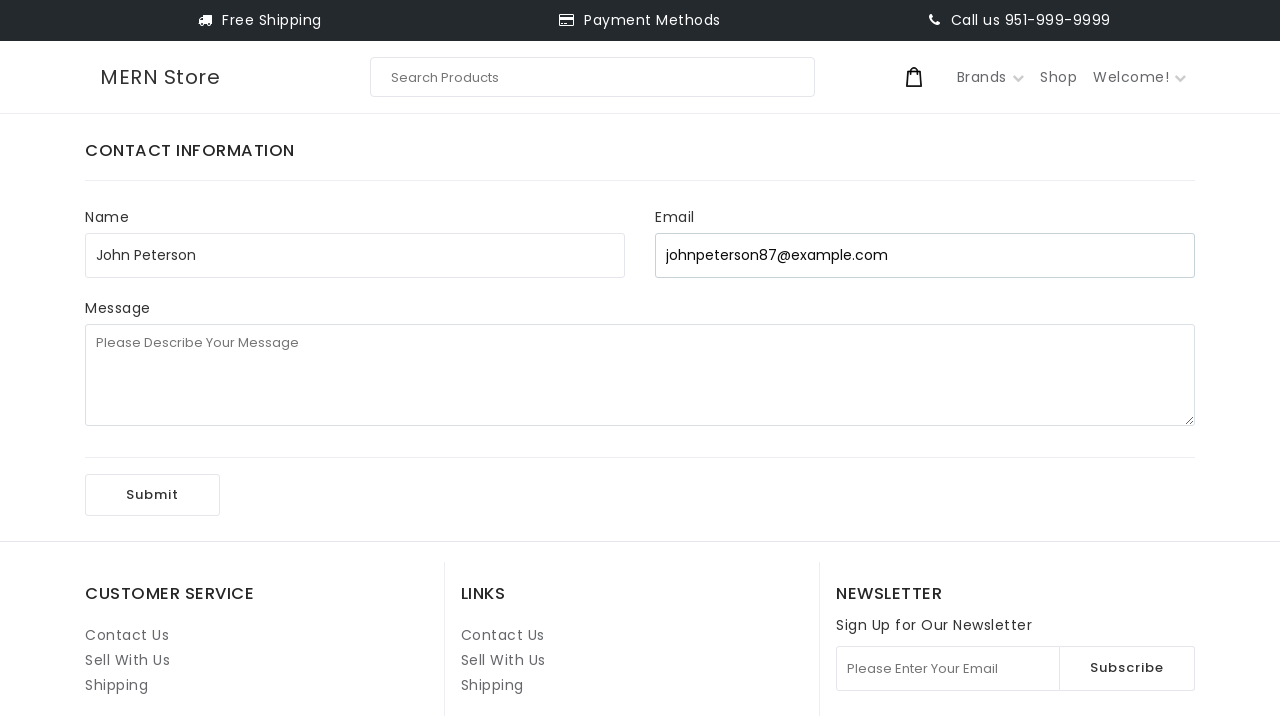

Filled message field with product inquiry text on internal:attr=[placeholder="Please Describe Your Message"i]
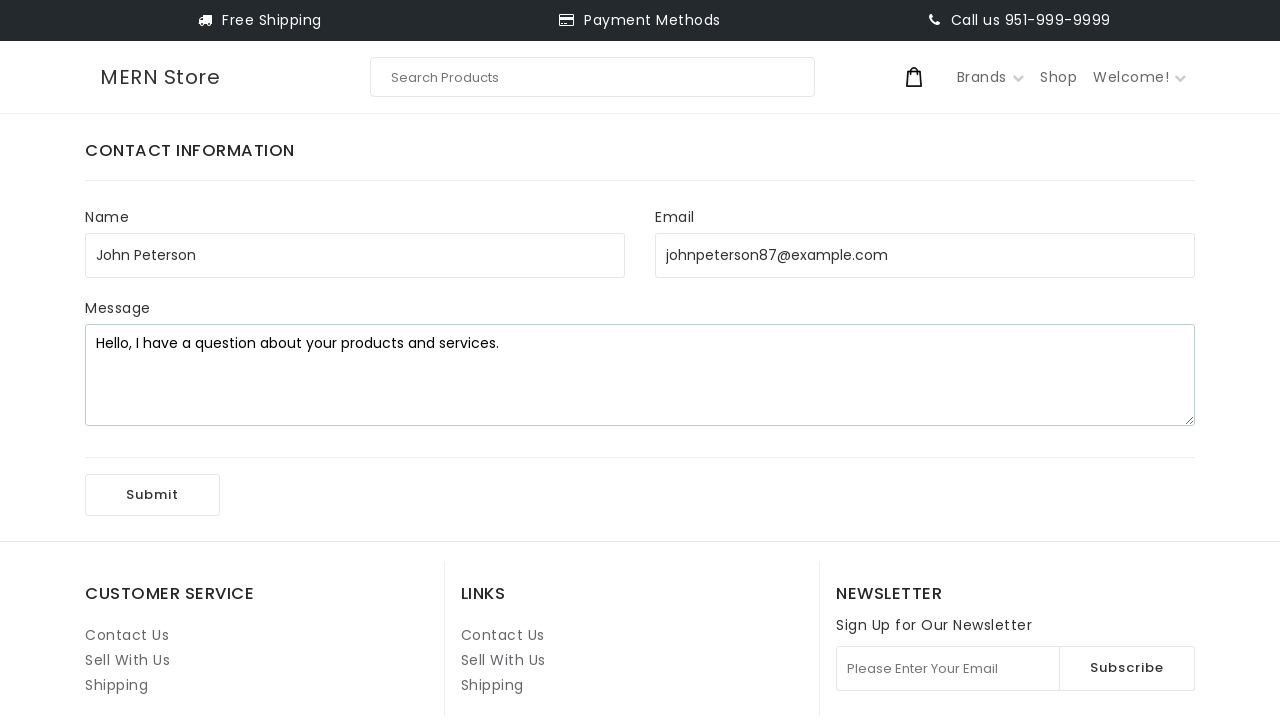

Clicked Submit button to submit the contact form at (152, 495) on internal:role=button[name="Submit"i]
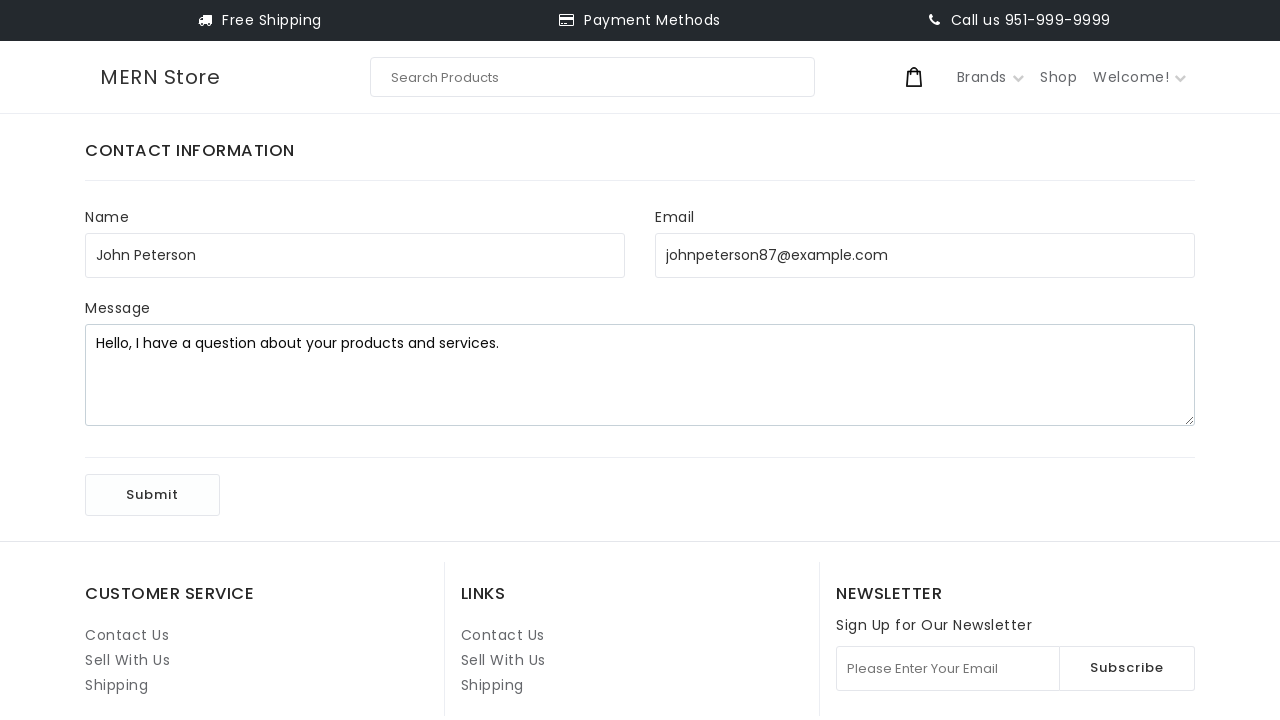

Clicked on 'Sell With Us' link to navigate to the seller page at (503, 660) on internal:role=link[name="Sell With Us"i] >> nth=1
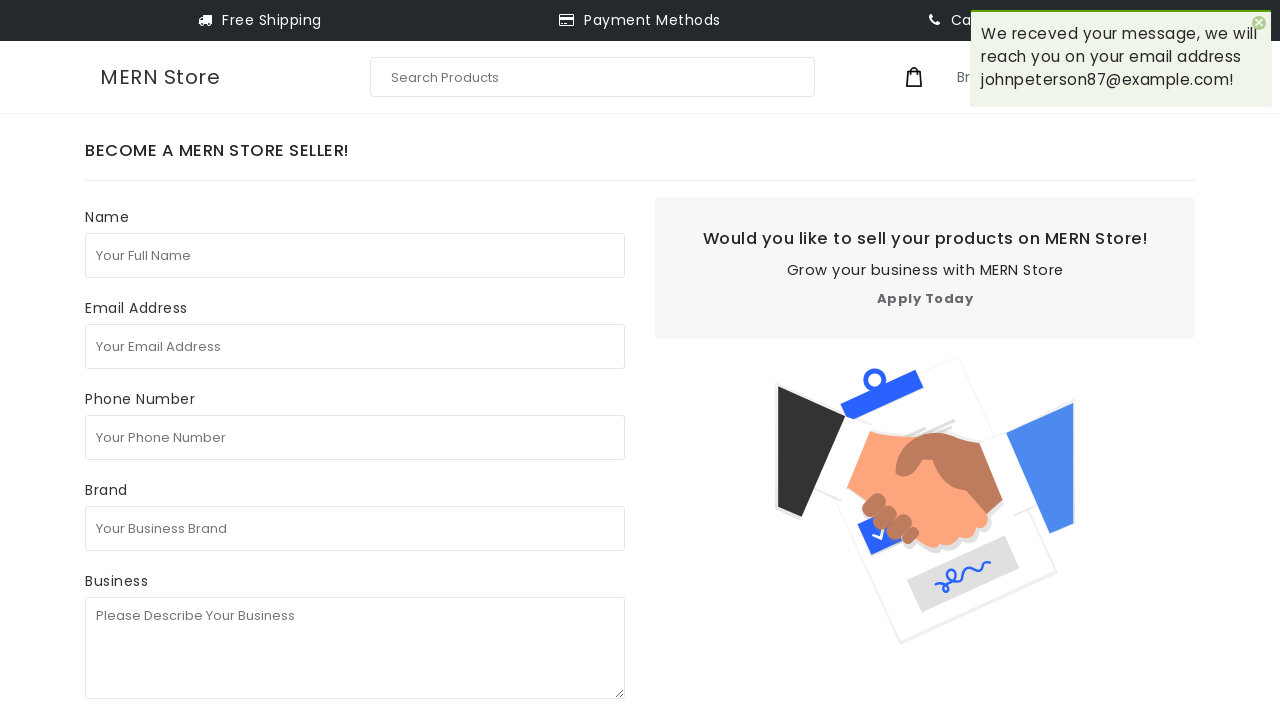

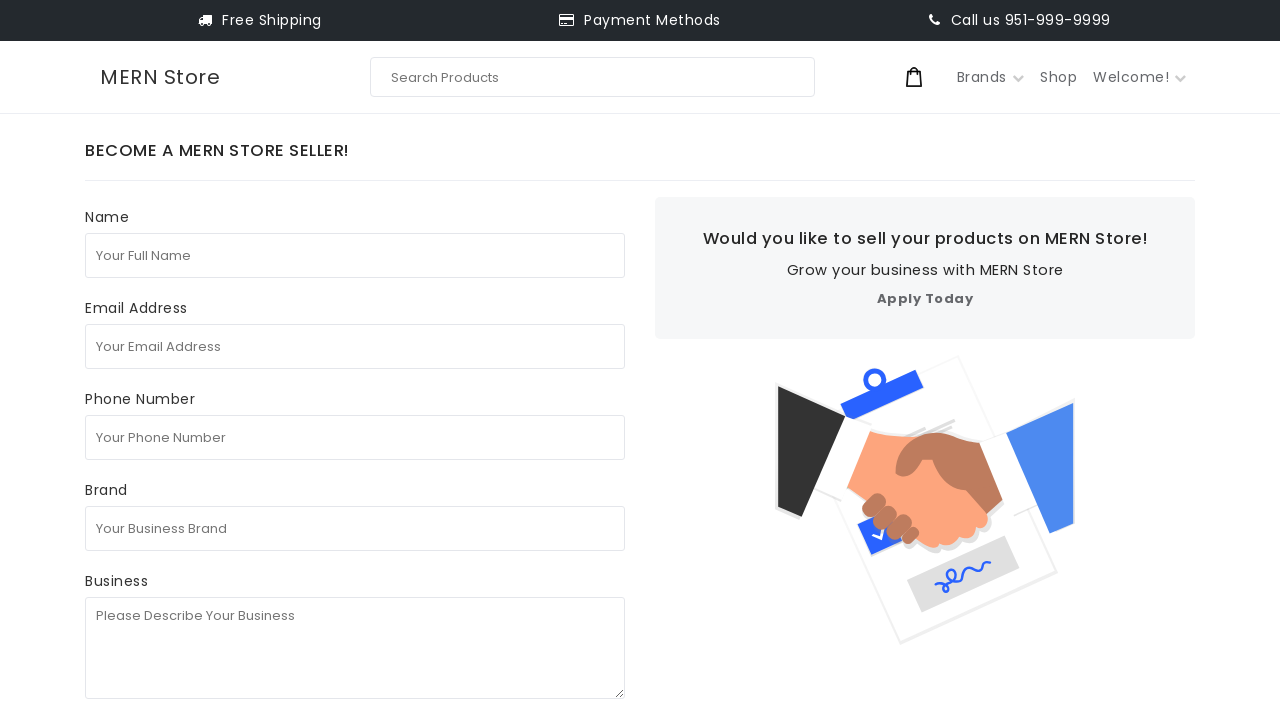